Tests navigation to Browse Languages page and verifies table headers are displayed

Starting URL: http://www.99-bottles-of-beer.net/

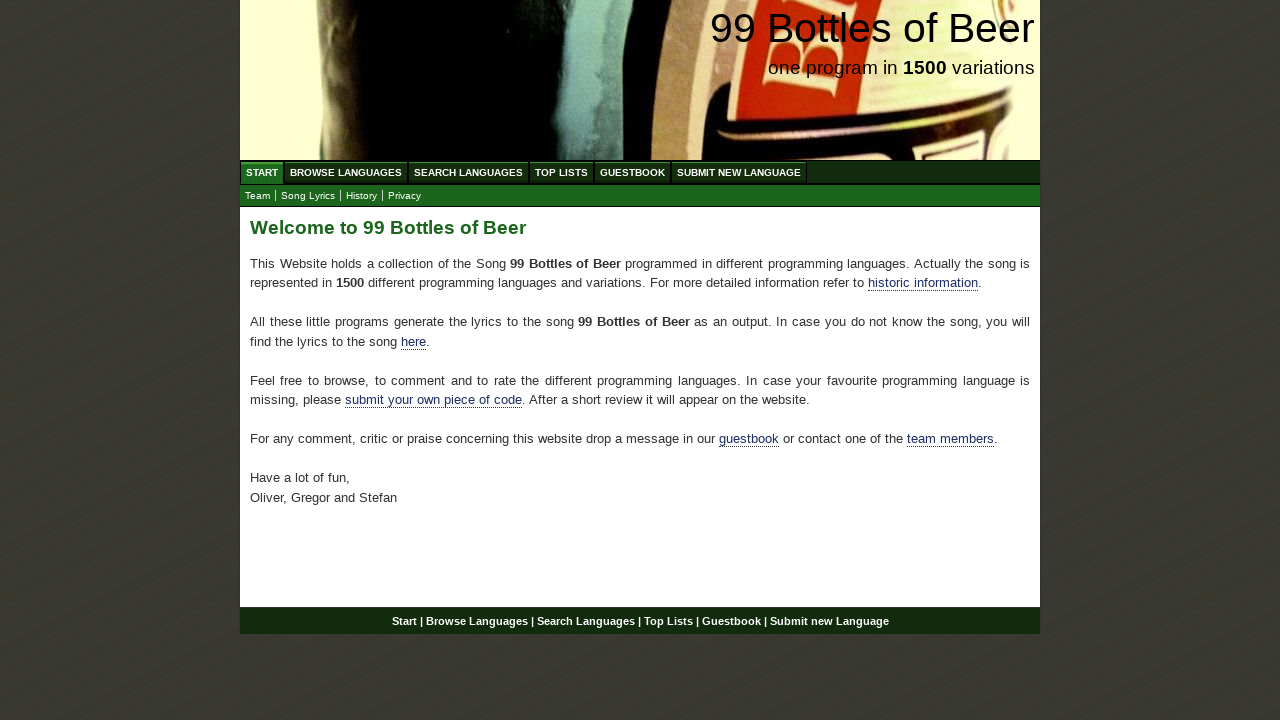

Clicked on Browse Languages link at (346, 172) on #menu a[href='/abc.html']
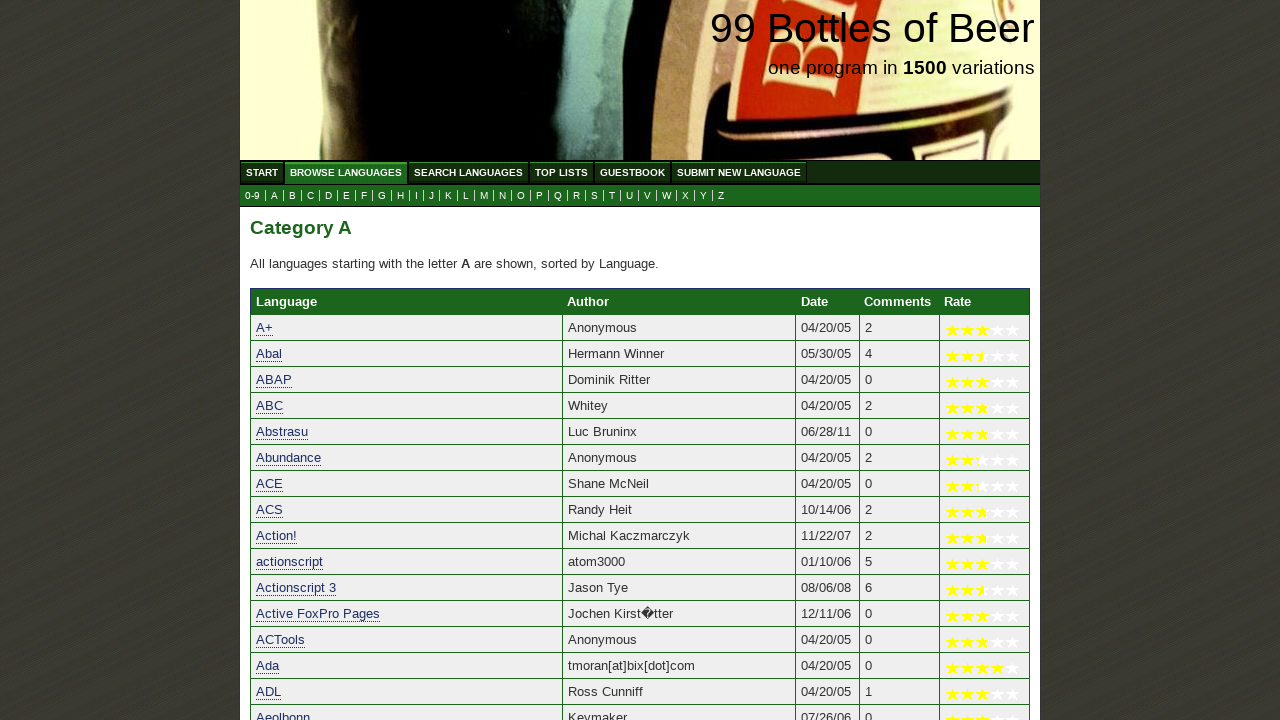

Verified 'Language' table header is displayed
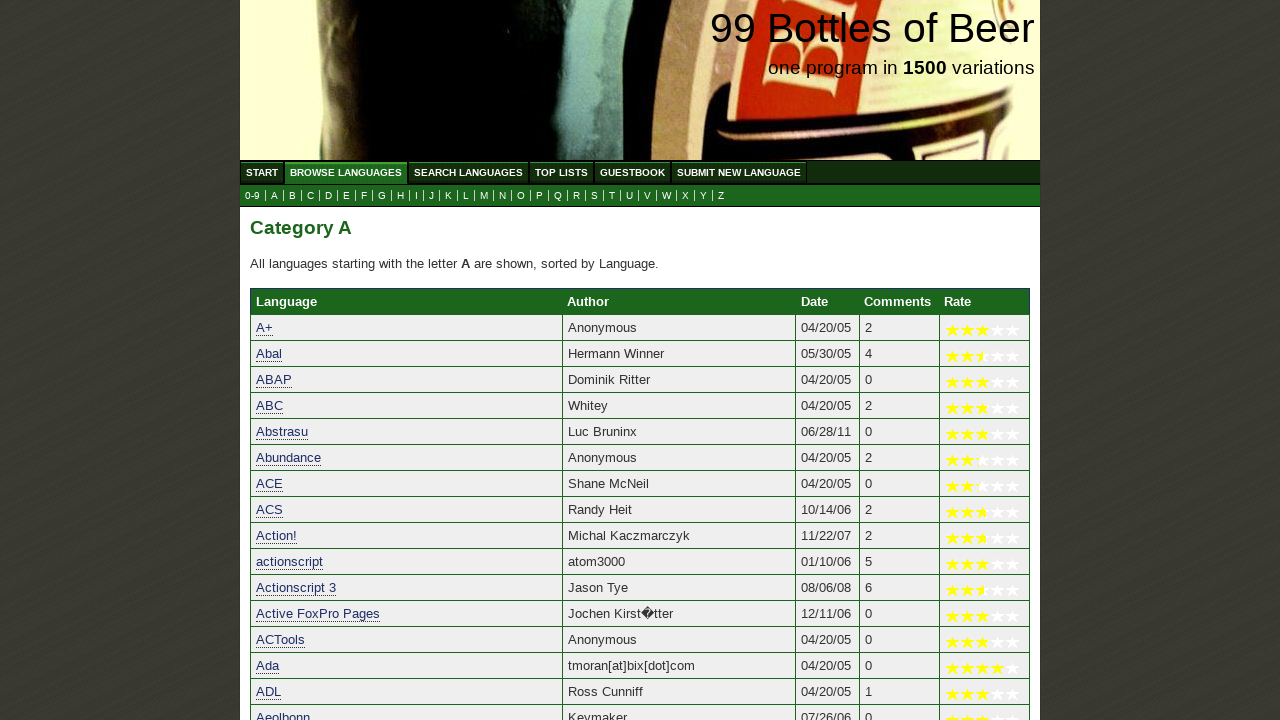

Verified 'Author' table header is displayed
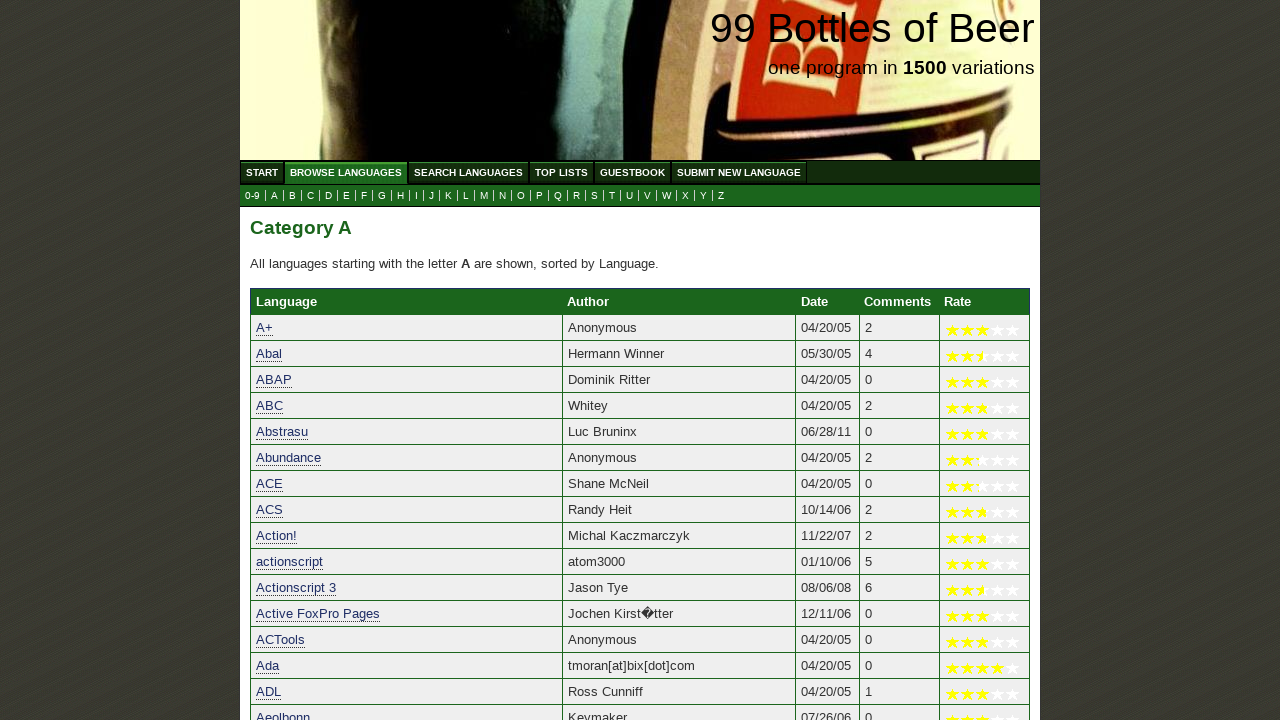

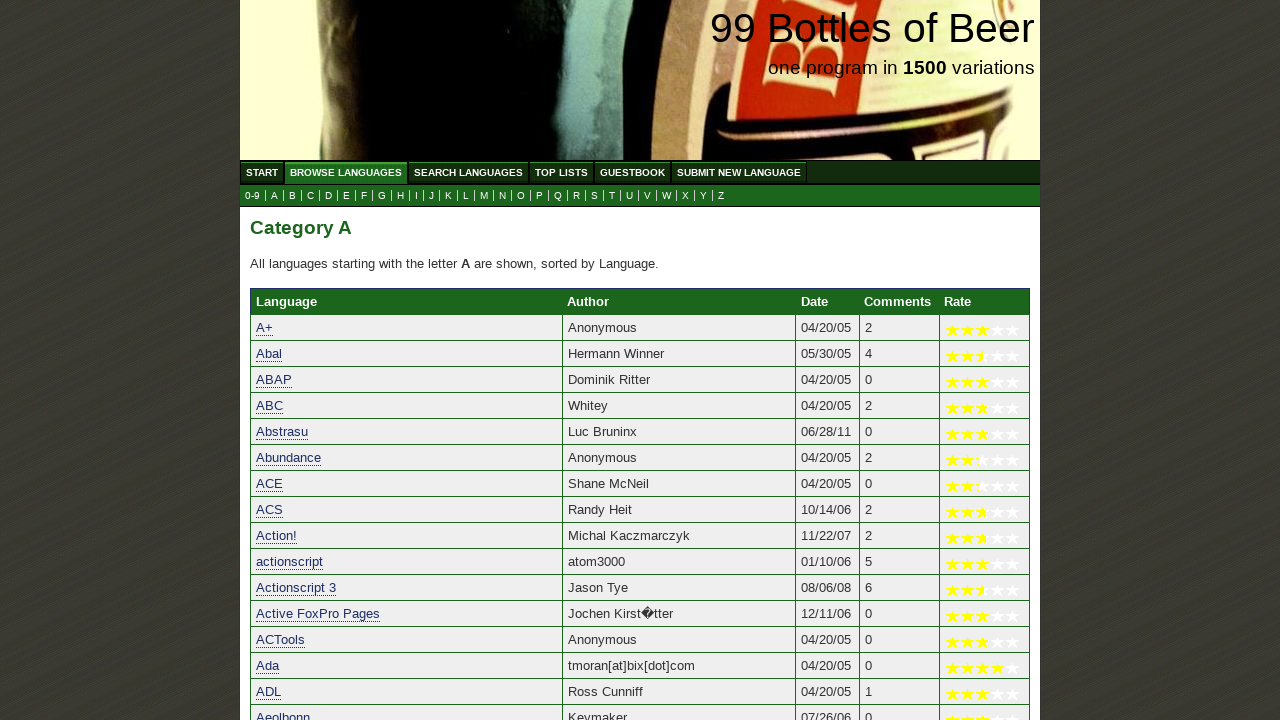